Tests a web form by entering text into a text box, submitting the form, and verifying the success message is displayed.

Starting URL: https://www.selenium.dev/selenium/web/web-form.html

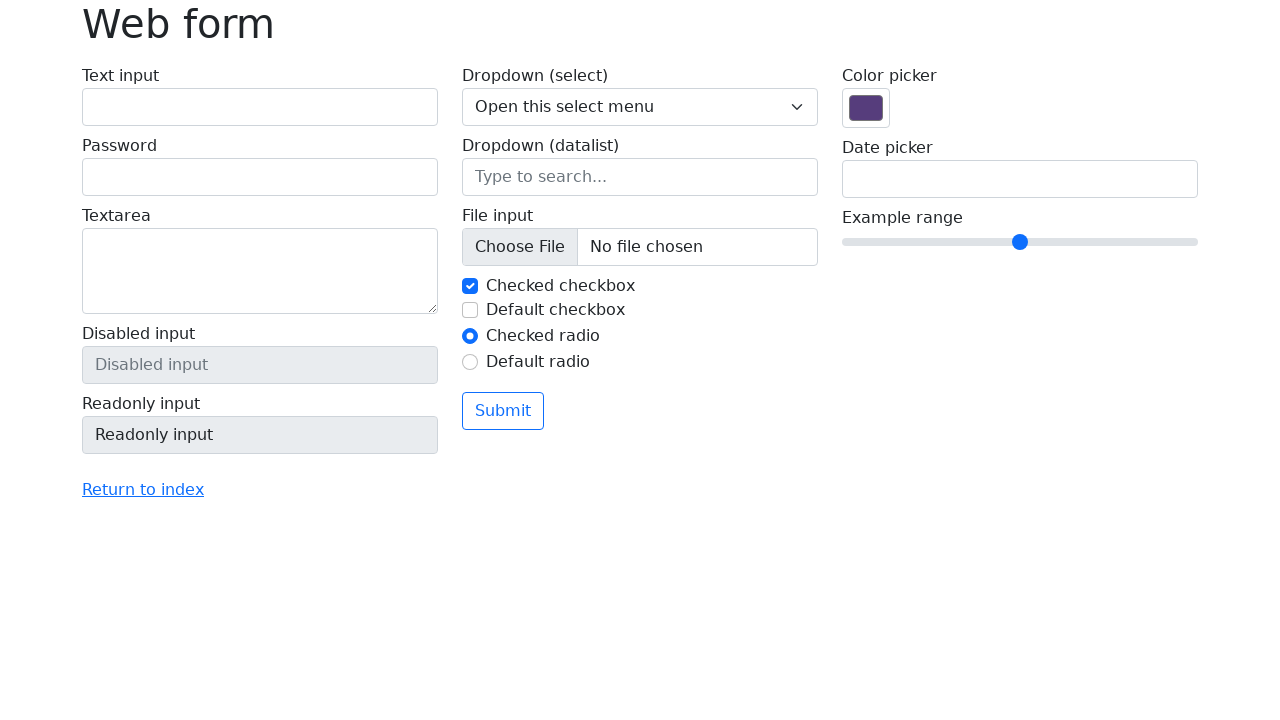

Filled text box with 'Selenium' on input[name='my-text']
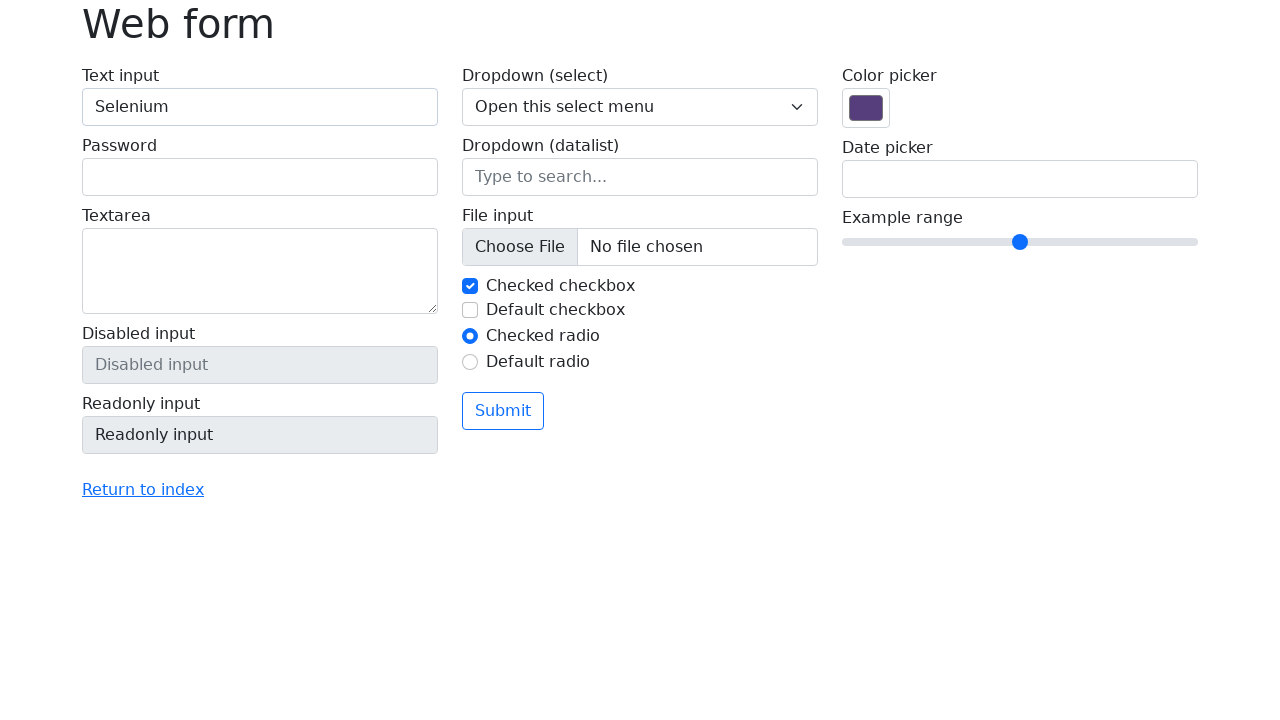

Clicked the submit button at (503, 411) on button
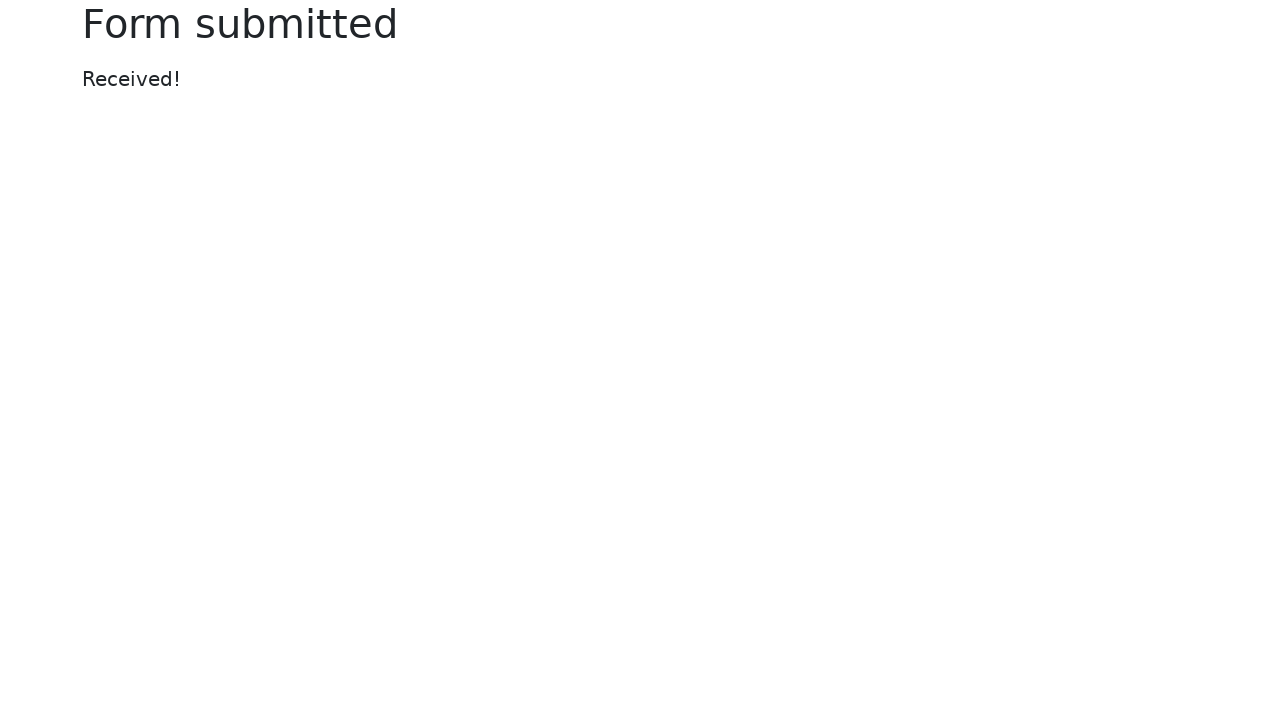

Success message element appeared
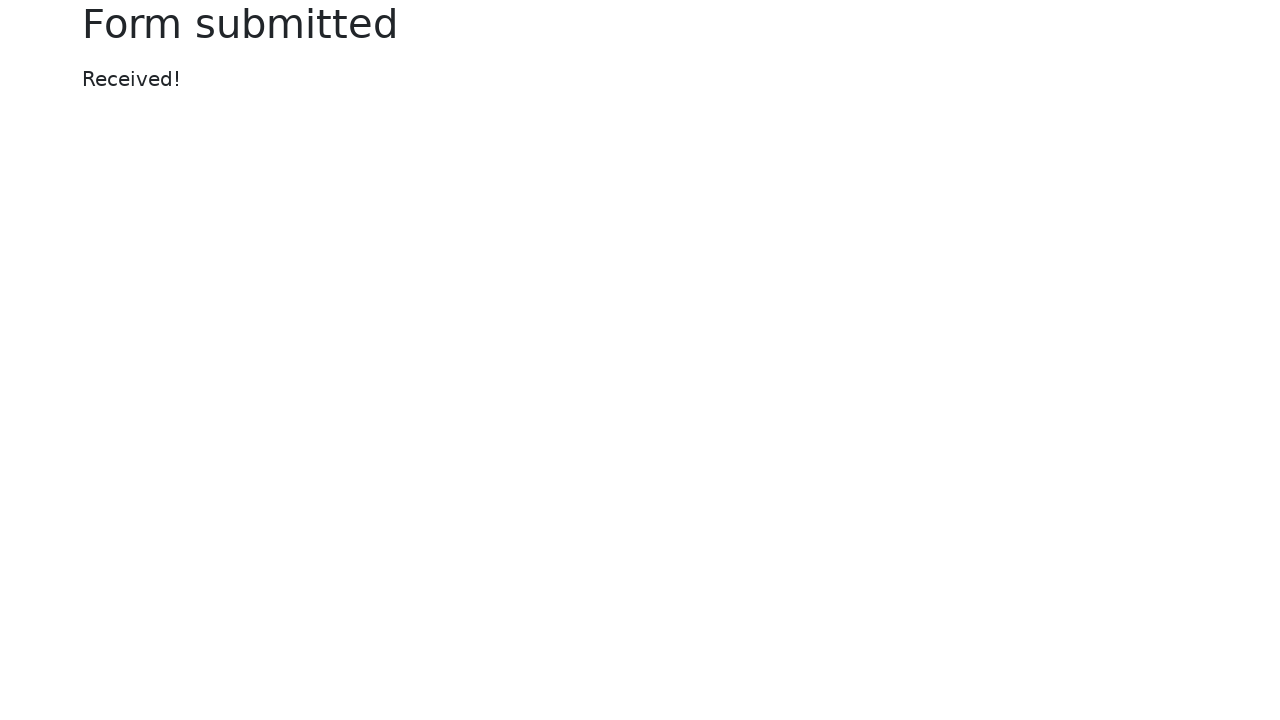

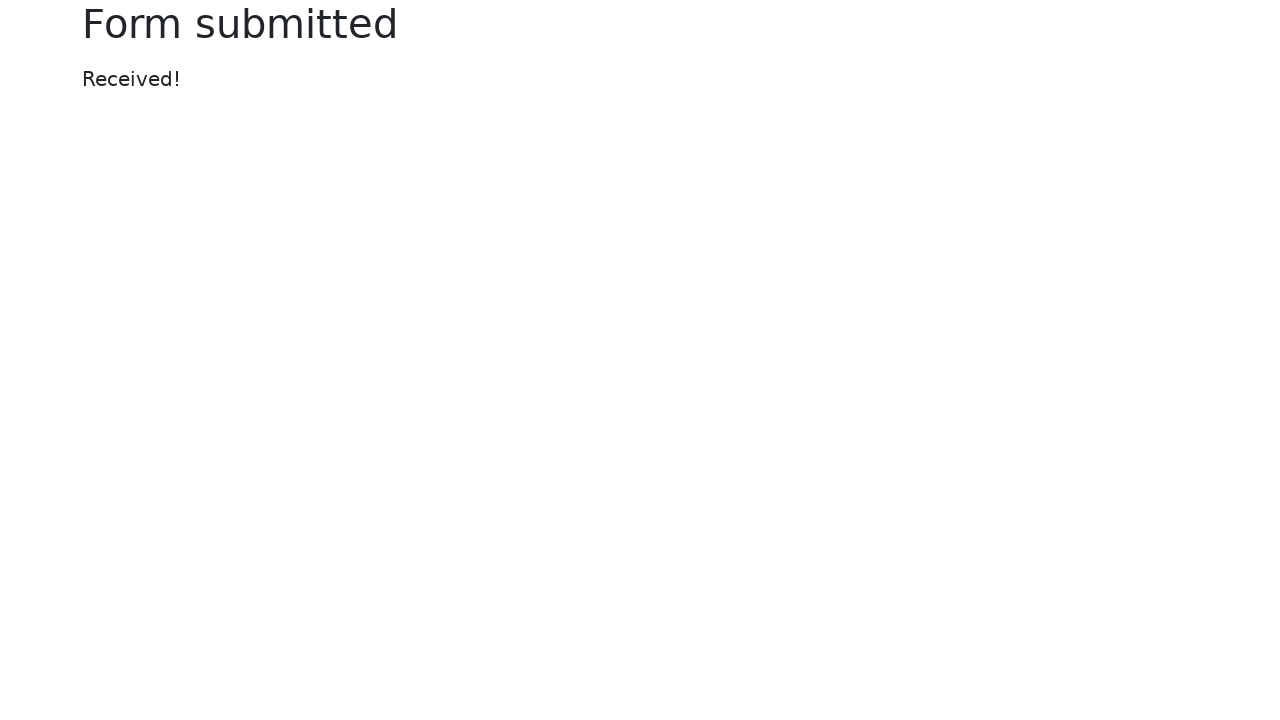